Clicks the Offers link and verifies that a login button is displayed, testing that offers section requires authentication

Starting URL: https://www.bstackdemo.com/

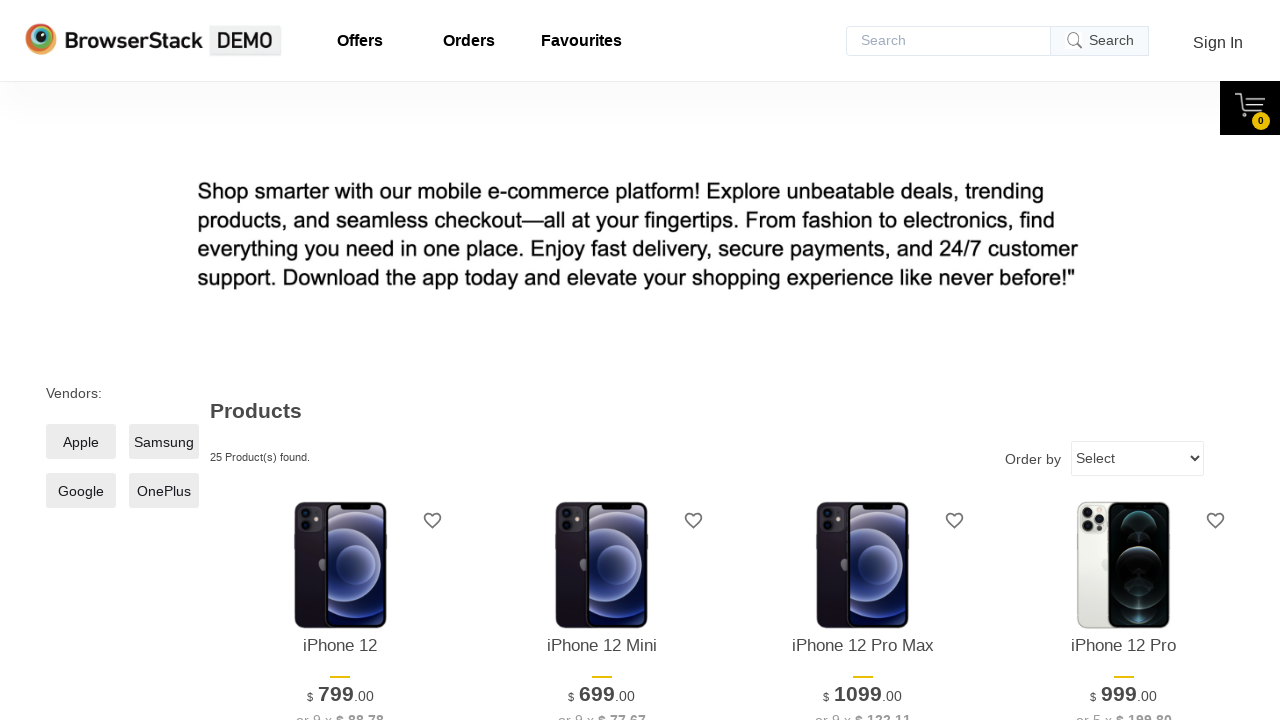

Clicked the Offers link at (360, 41) on a#offers
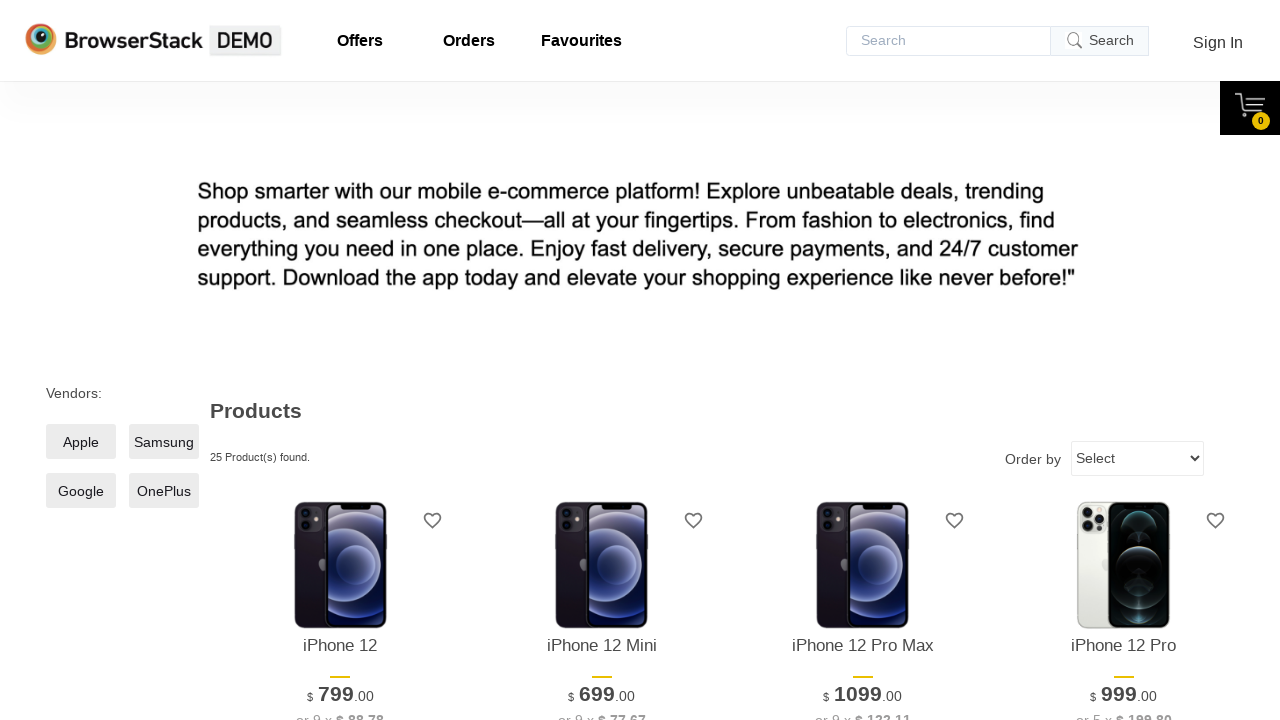

Login button appeared on the Offers page
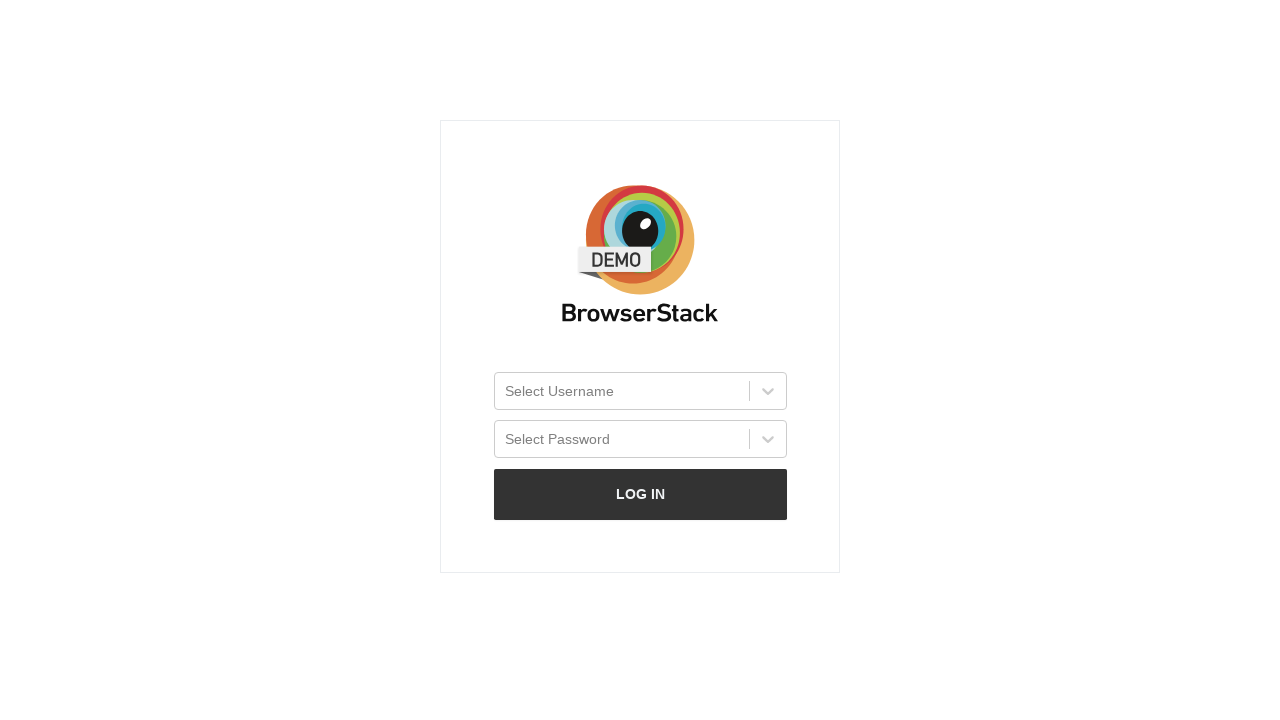

Verified that login button is visible, confirming offers section requires authentication
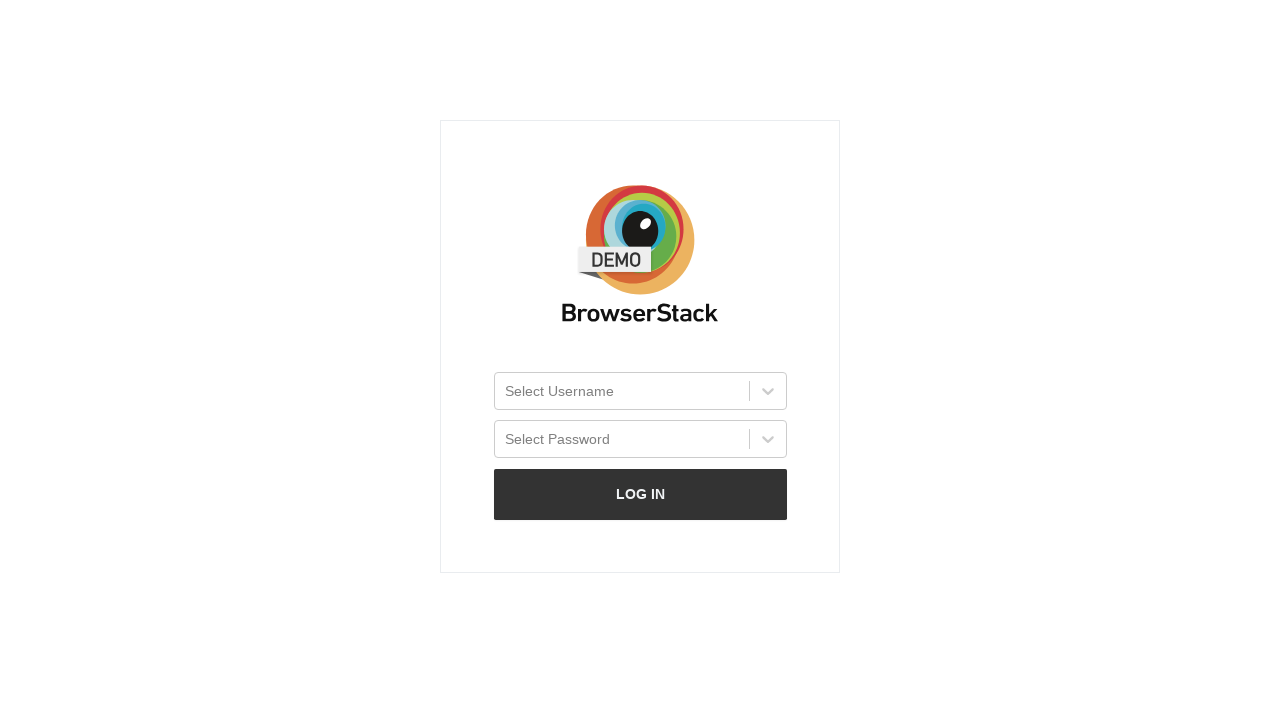

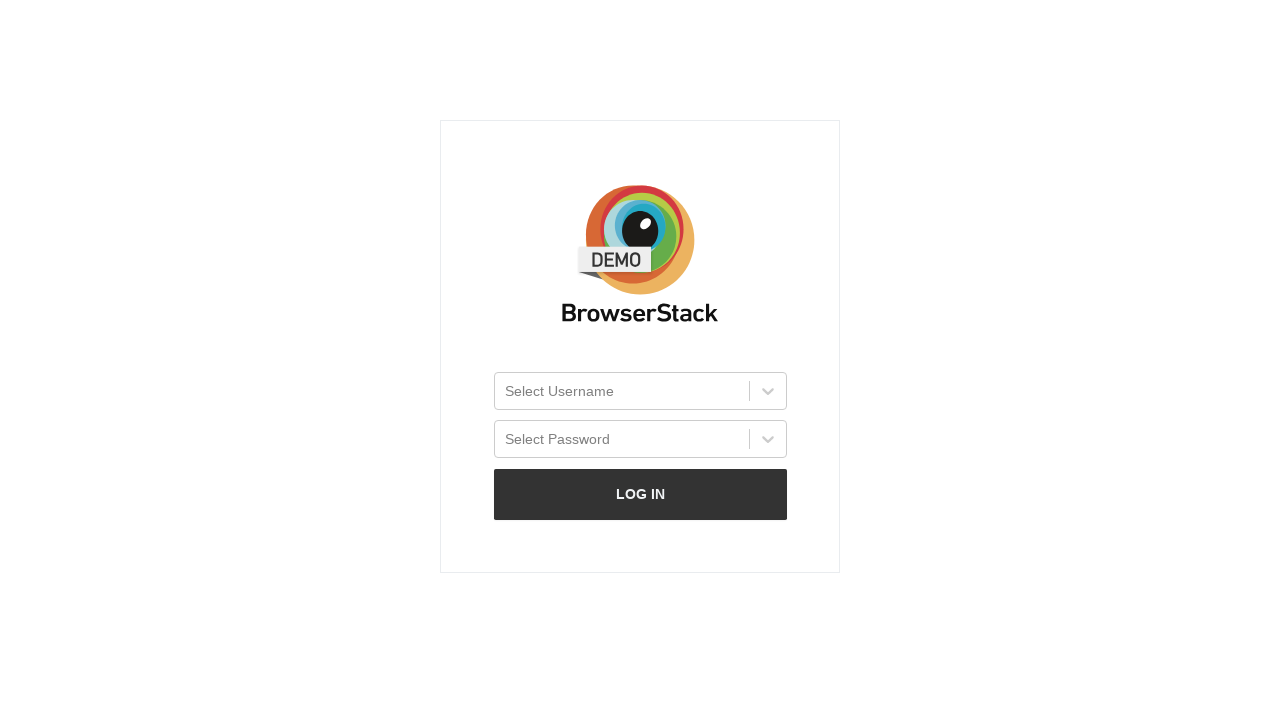